Tests radio button selection for gender field, clicking through each option and verifying selection states

Starting URL: https://igorsmasc.github.io/fomulario_cadastro_selenium/

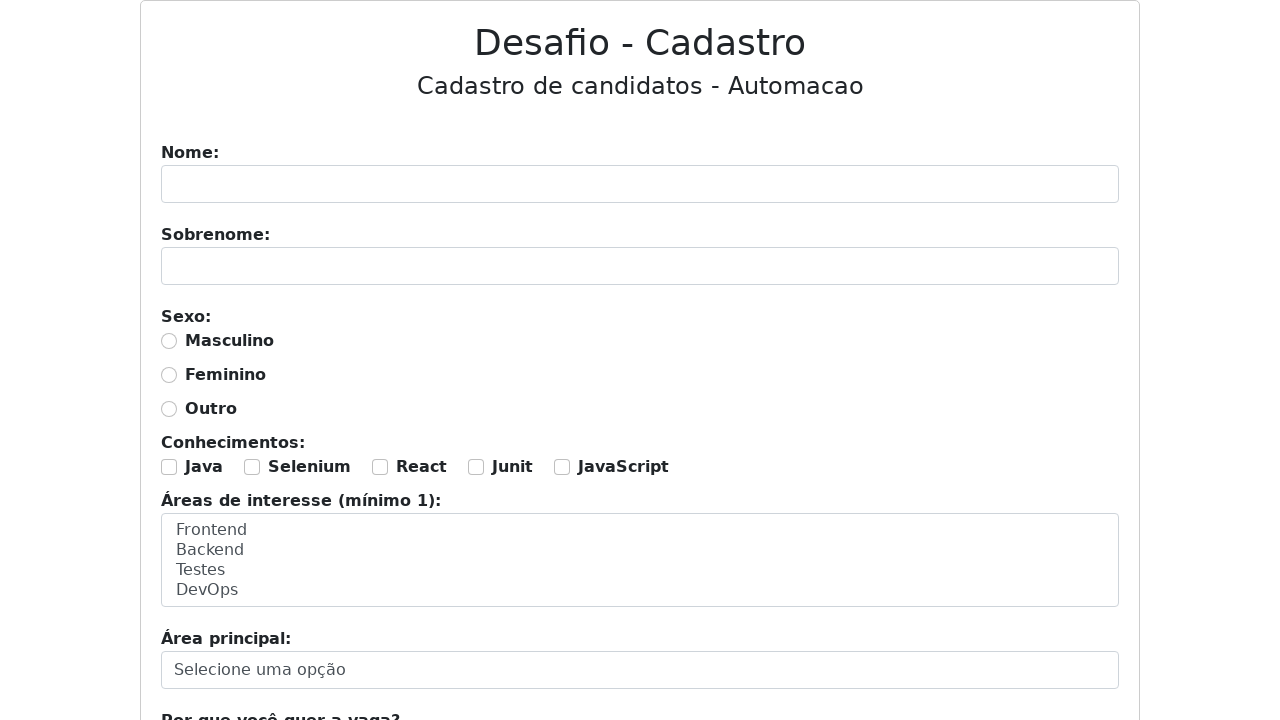

Clicked masculino (male) radio button at (169, 341) on #masculino
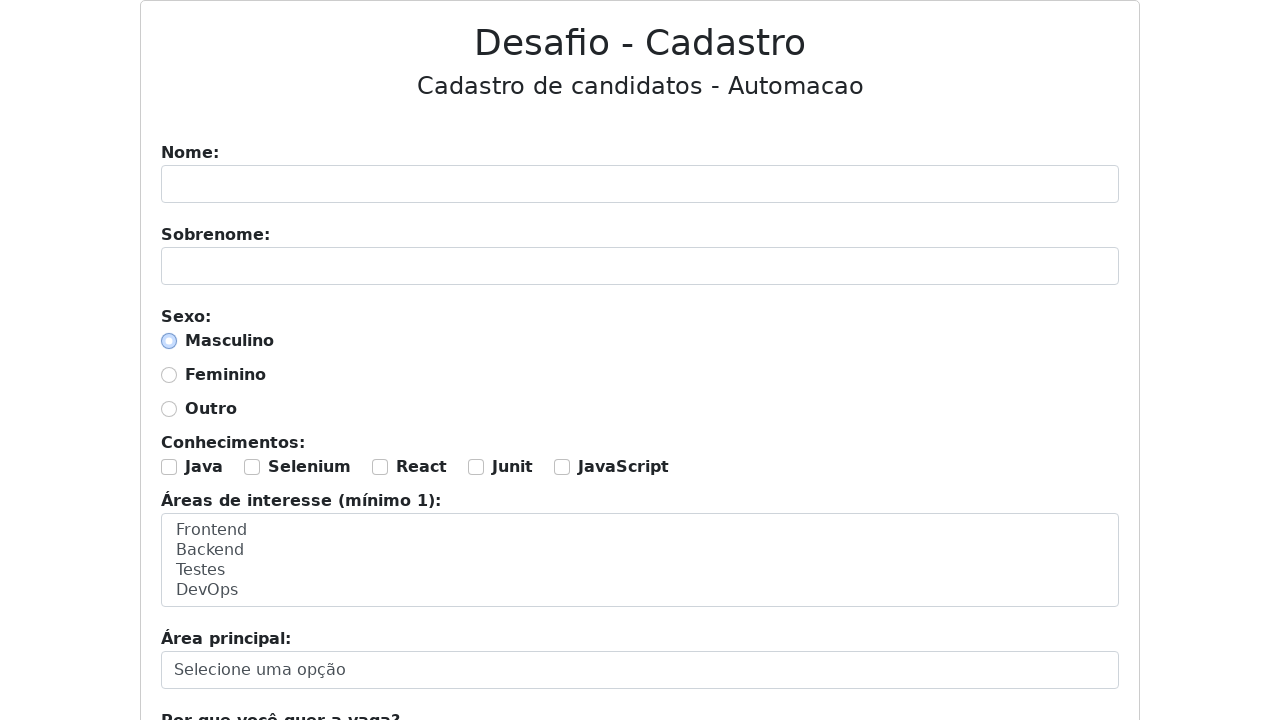

Clicked feminino (female) radio button at (169, 375) on #feminino
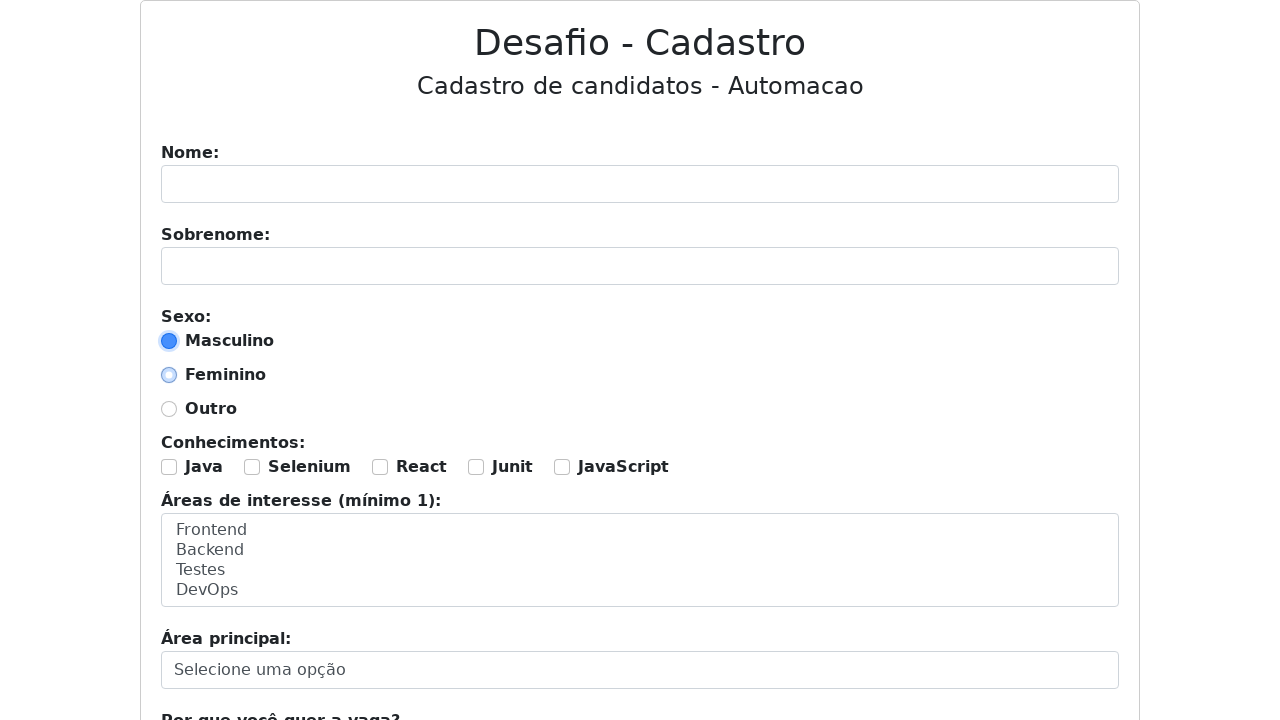

Clicked outro (other) radio button at (169, 409) on #outro
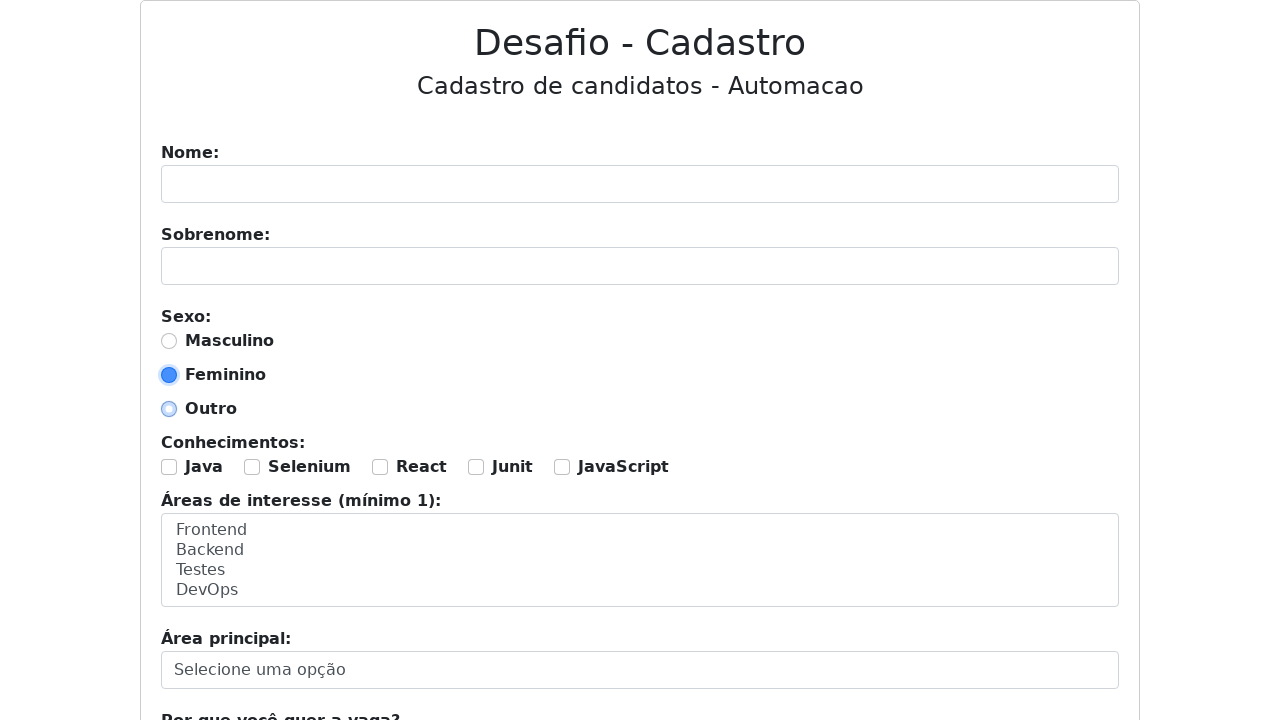

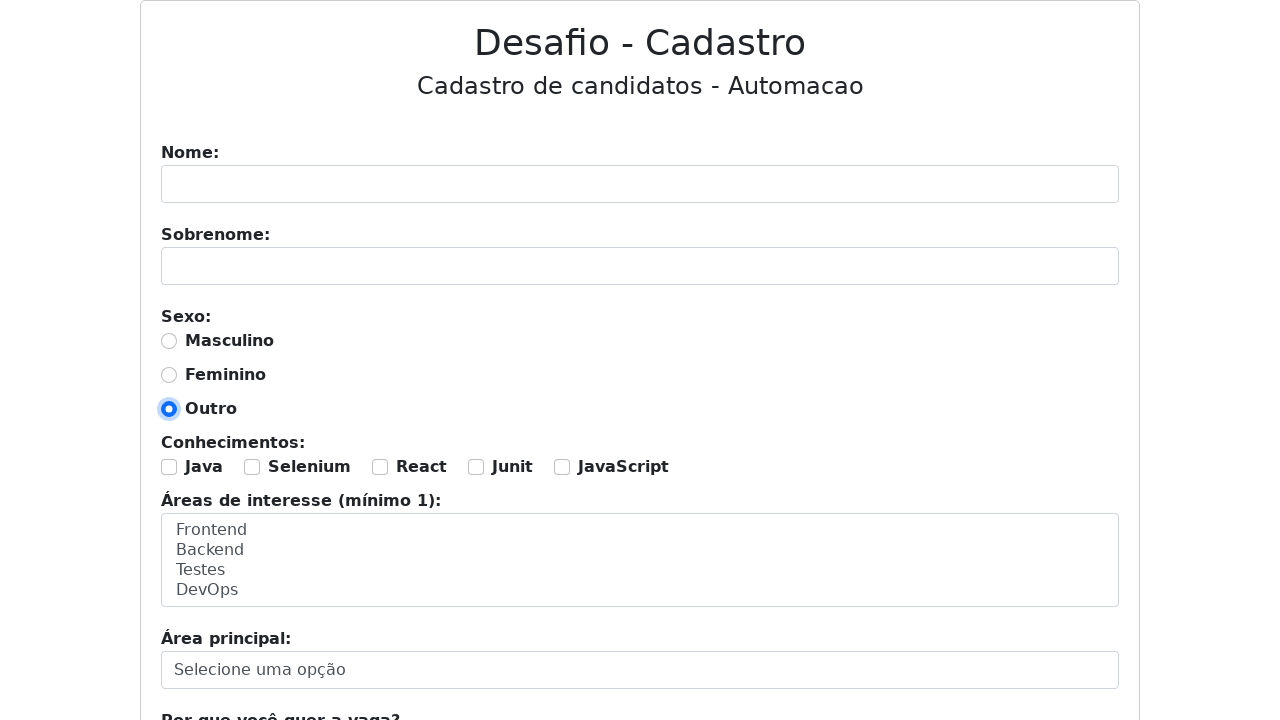